Tests a registration form by filling in first name, last name, and email fields, then submitting and verifying a success message

Starting URL: http://suninjuly.github.io/registration1.html

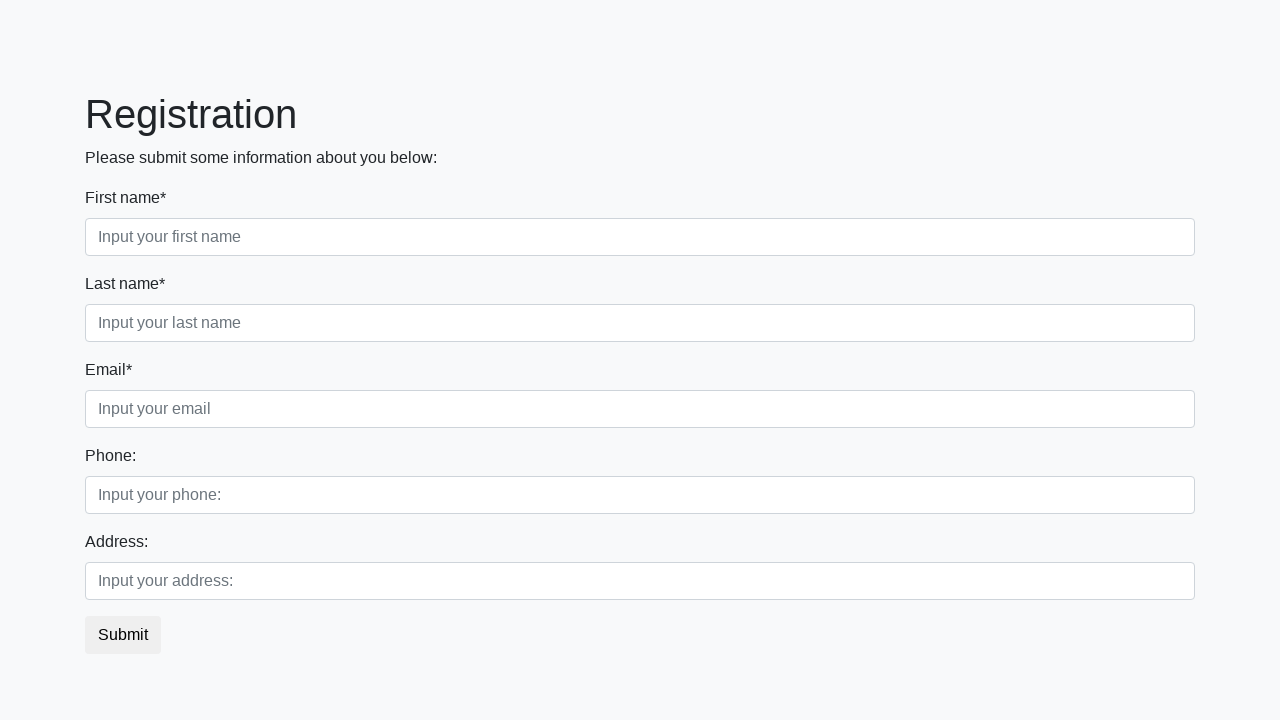

Filled first name field with 'Ash' on .first_class input[required]
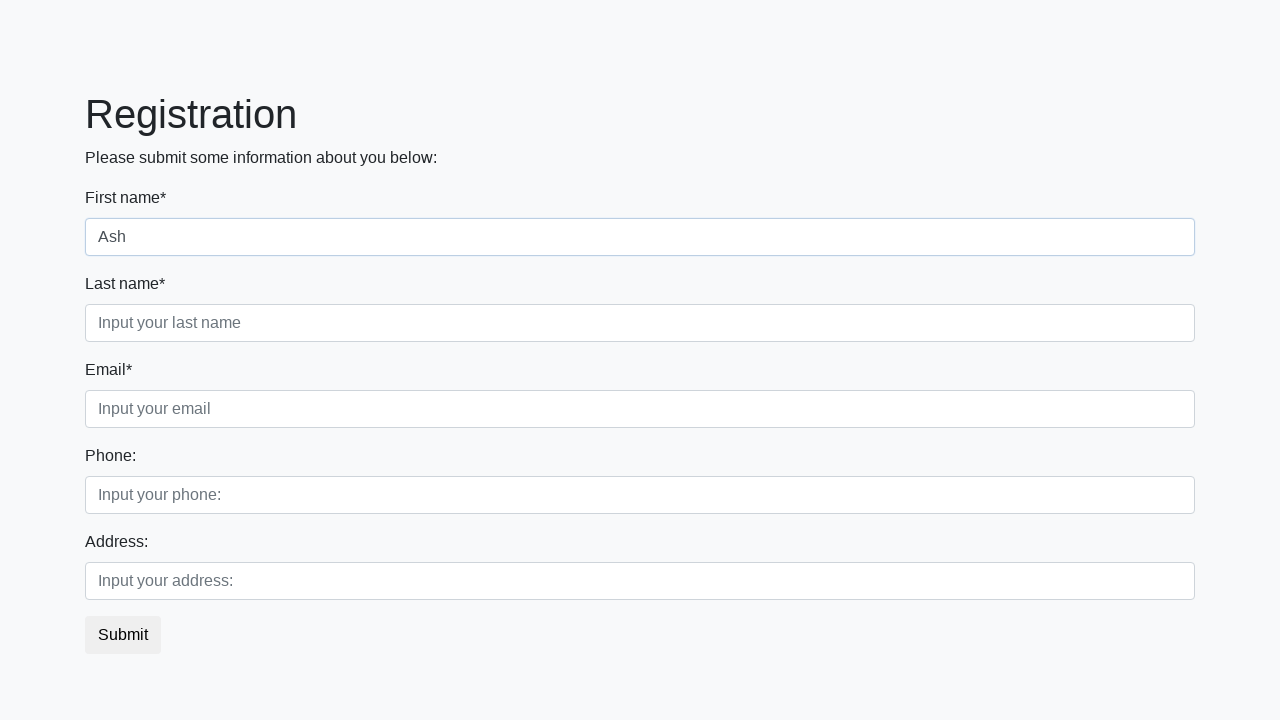

Filled last name field with 'Spring' on .second_class input[required]
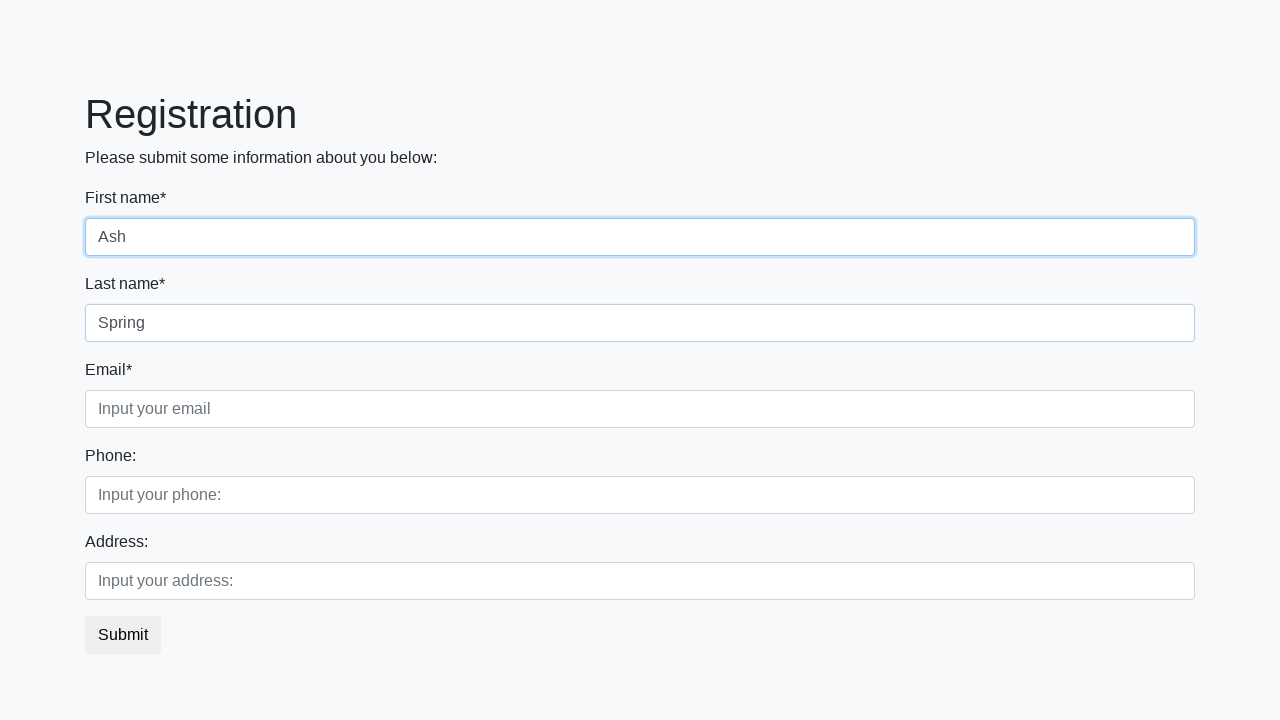

Filled email field with 'ashspring@gmail.com' on .third_class input[required]
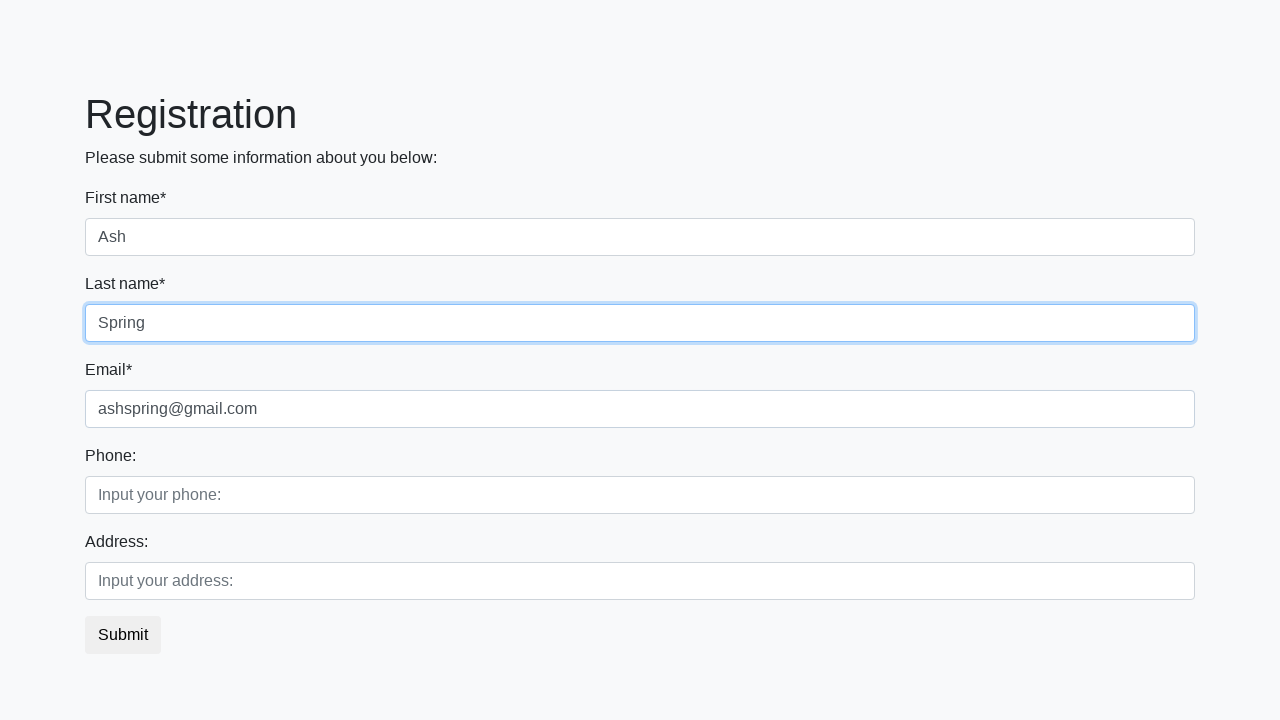

Clicked submit button to register at (123, 635) on button.btn
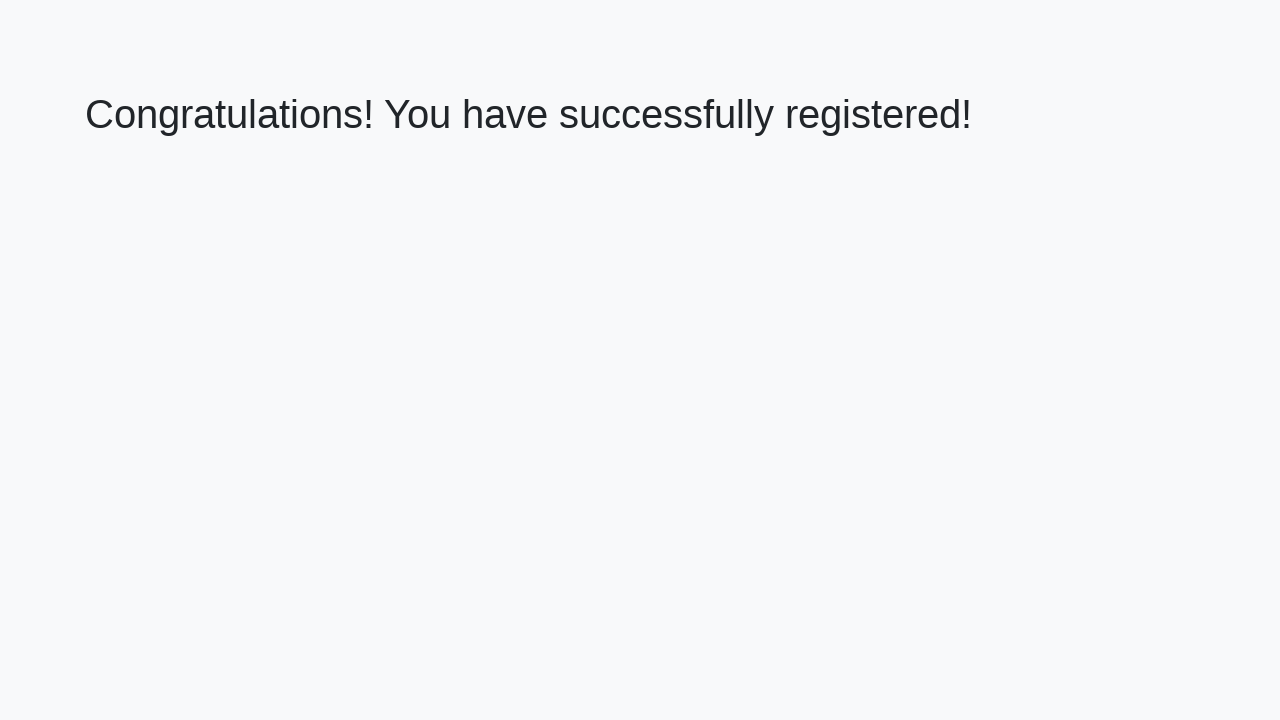

Success message appeared - registration form submitted successfully
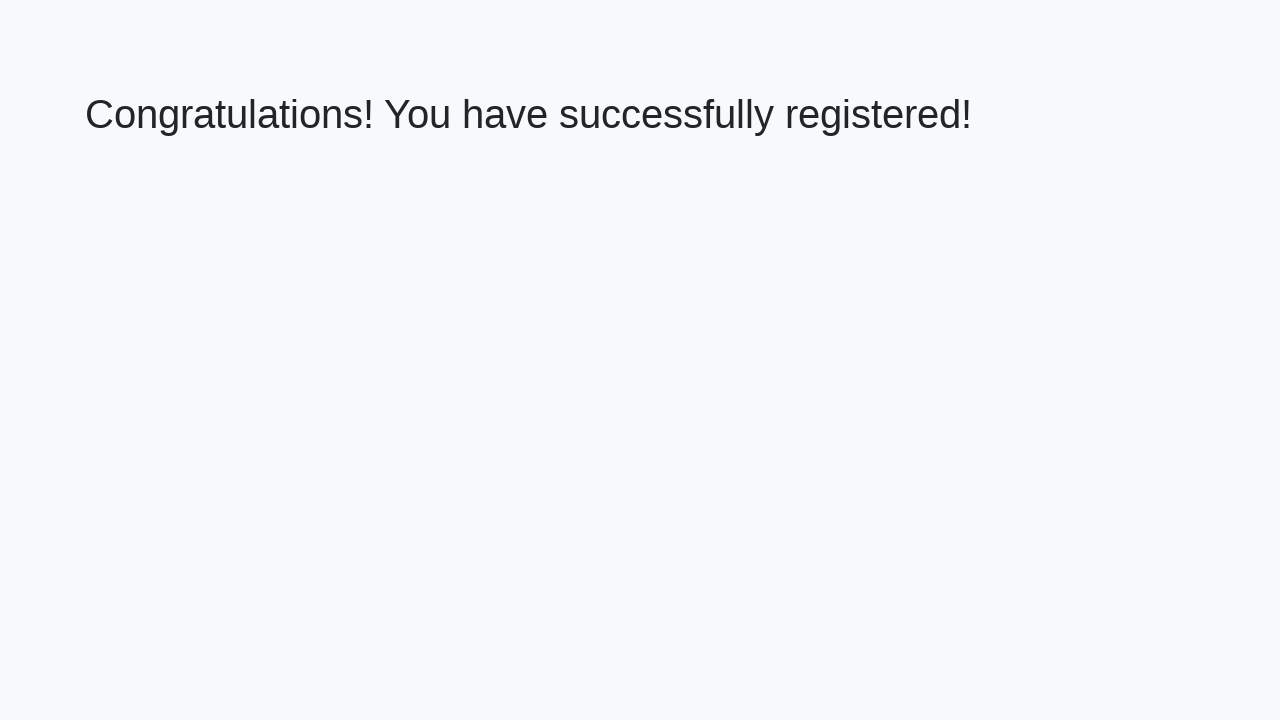

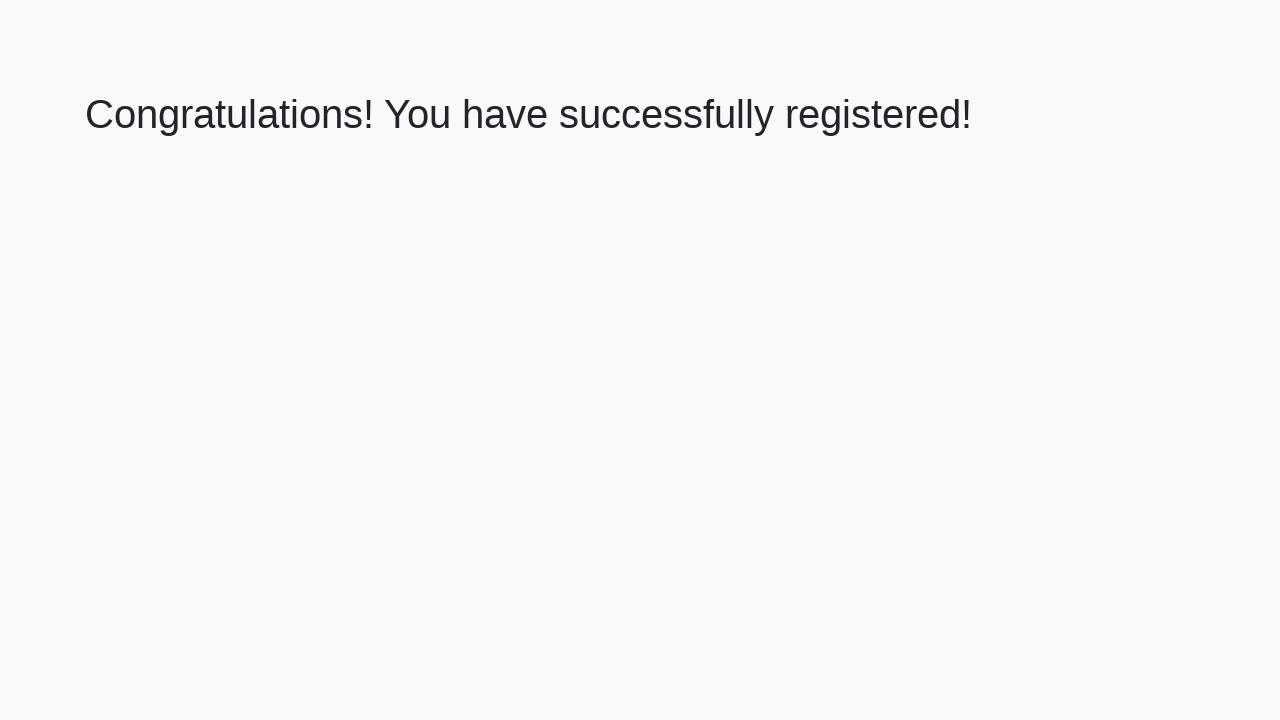